Tests mouse click-and-hold functionality by navigating to the UI Testing Concepts section, then Mouse Actions, and performing a click-and-hold action on a target circle element.

Starting URL: https://demoapps.qspiders.com/

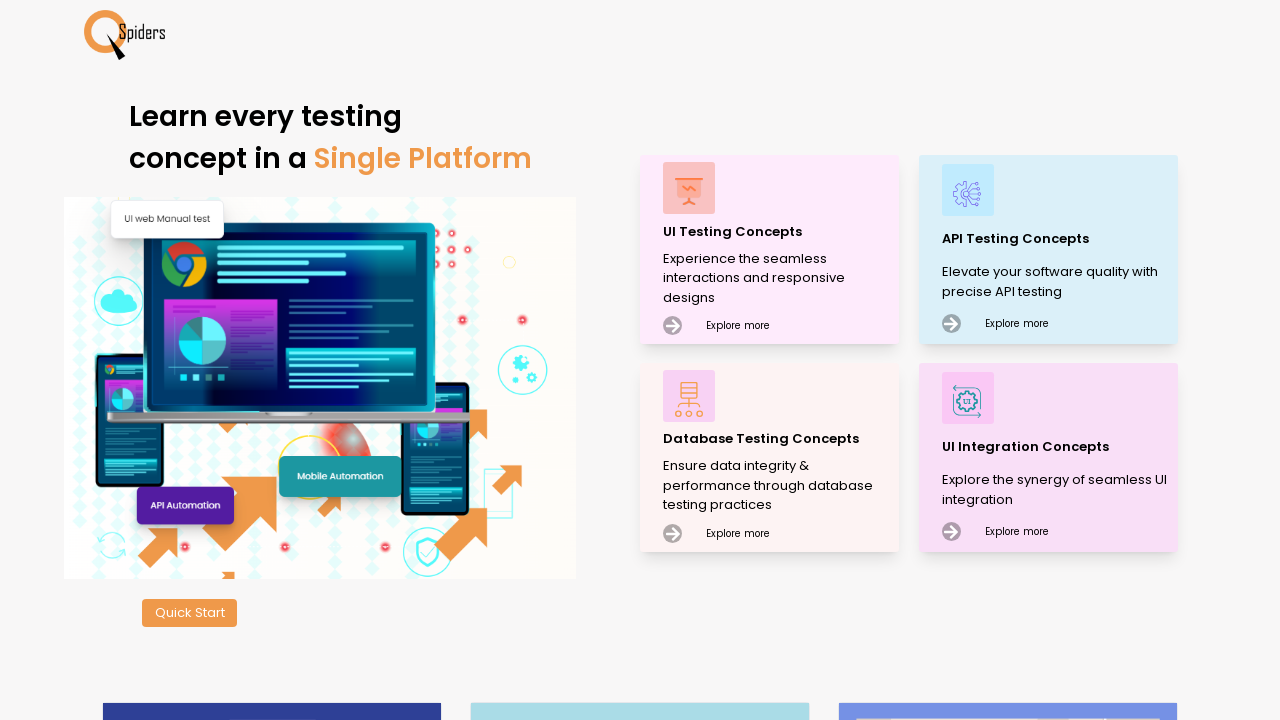

Clicked on 'UI Testing Concepts' section at (778, 232) on xpath=//p[text()='UI Testing Concepts']
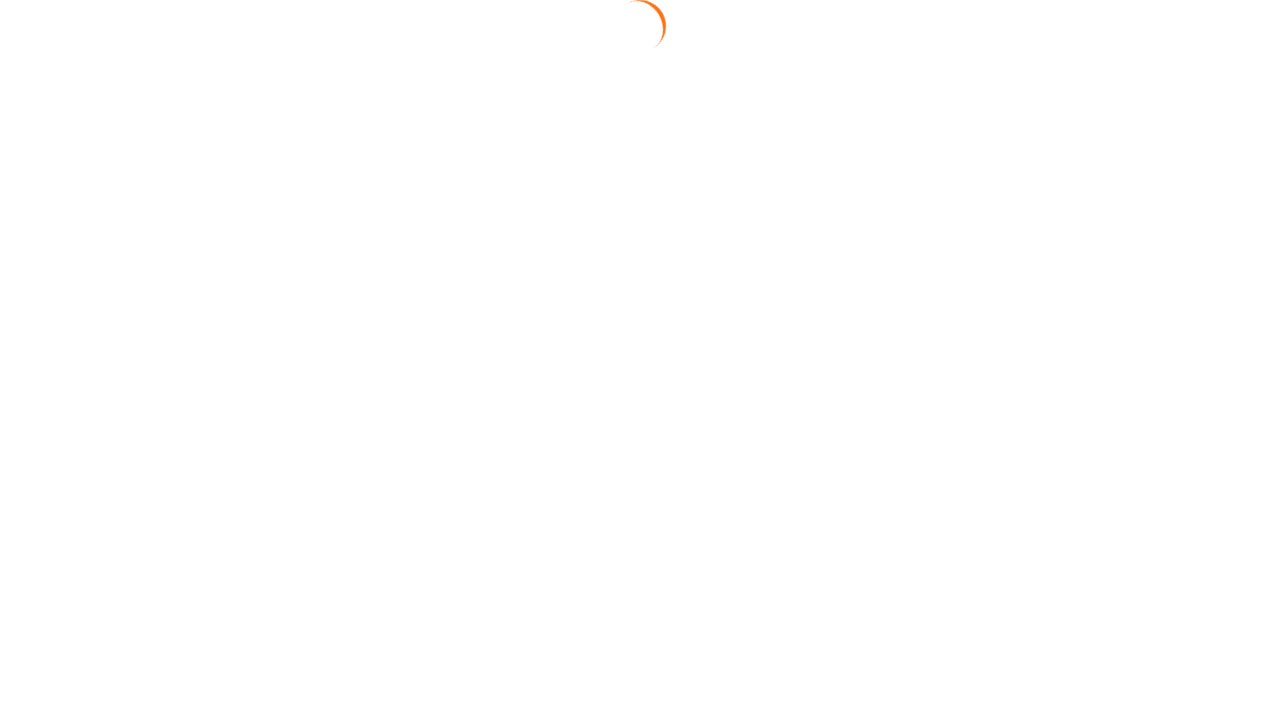

Clicked on 'Mouse Actions' section at (66, 667) on xpath=//section[text()='Mouse Actions']
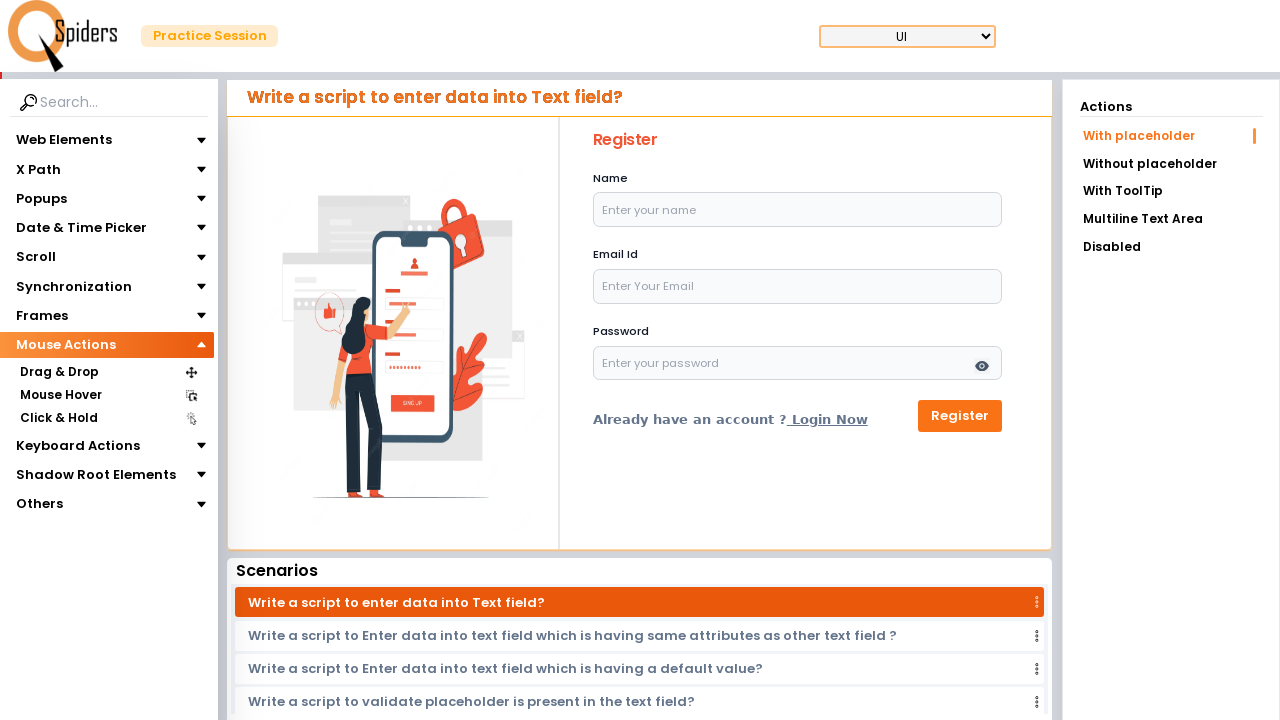

Waited for page to load (1000ms)
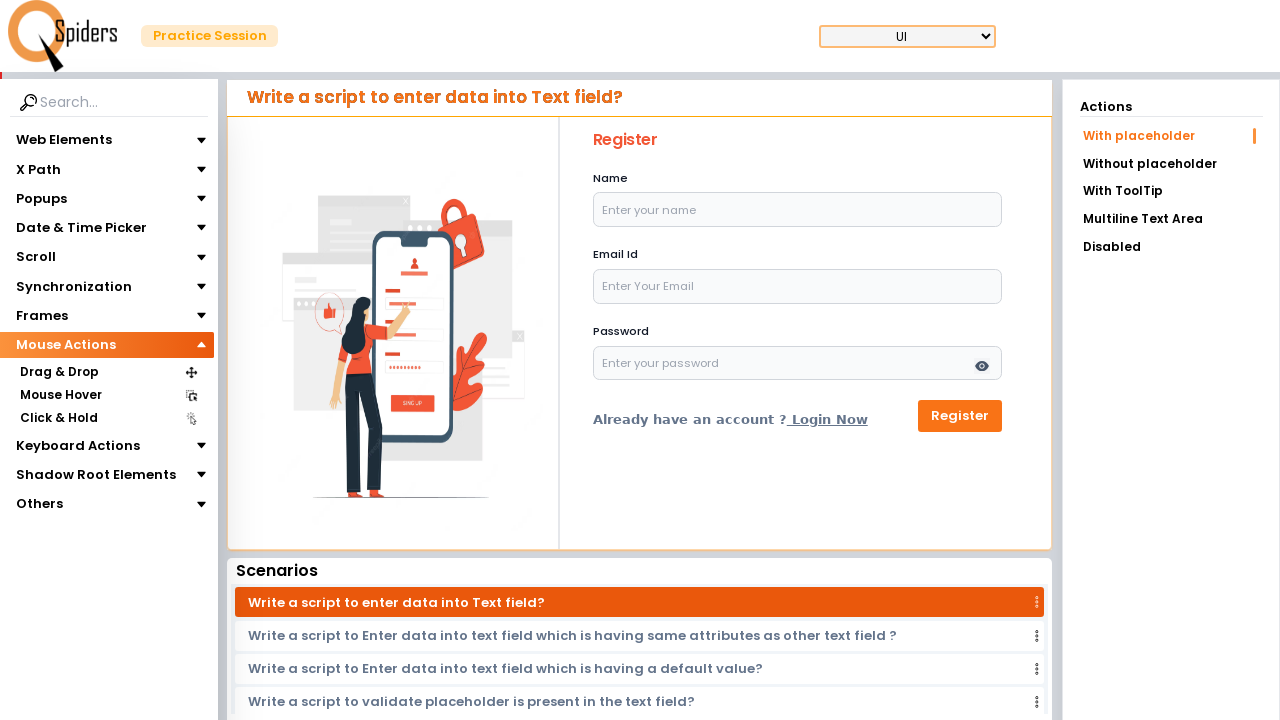

Clicked on 'Click & Hold' option at (58, 418) on xpath=//section[text()='Click & Hold']
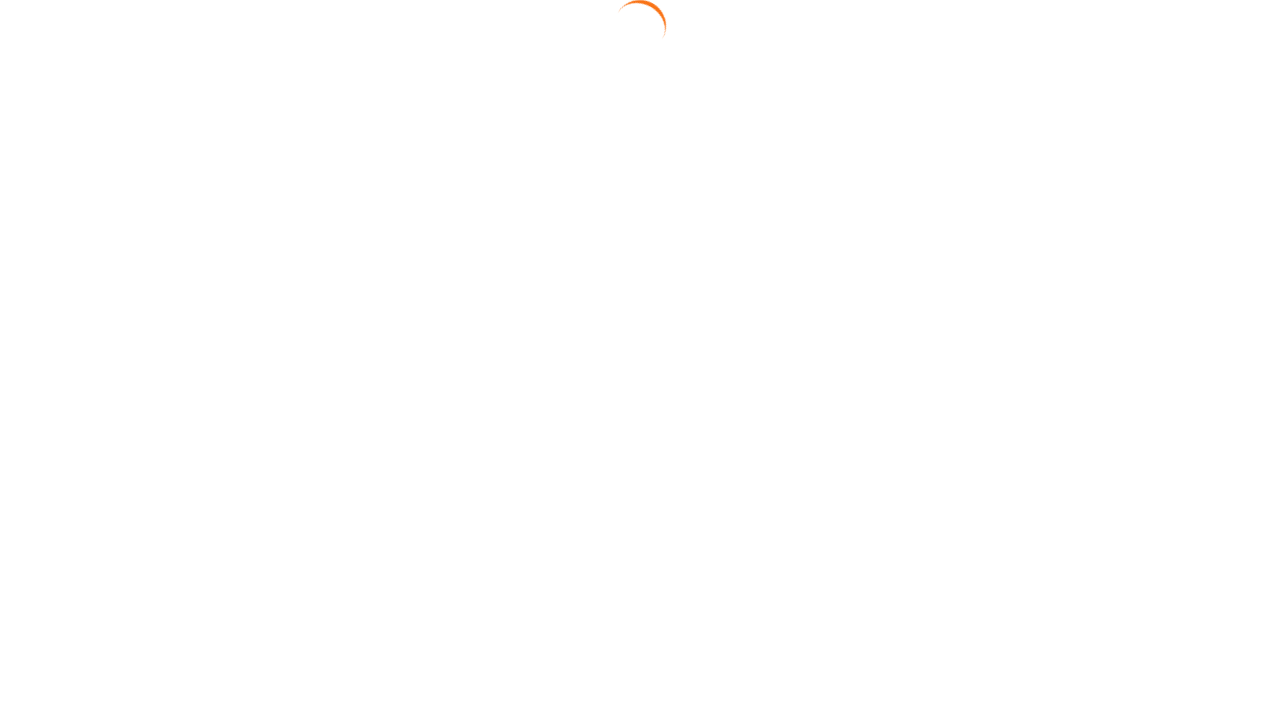

Circle element is now visible
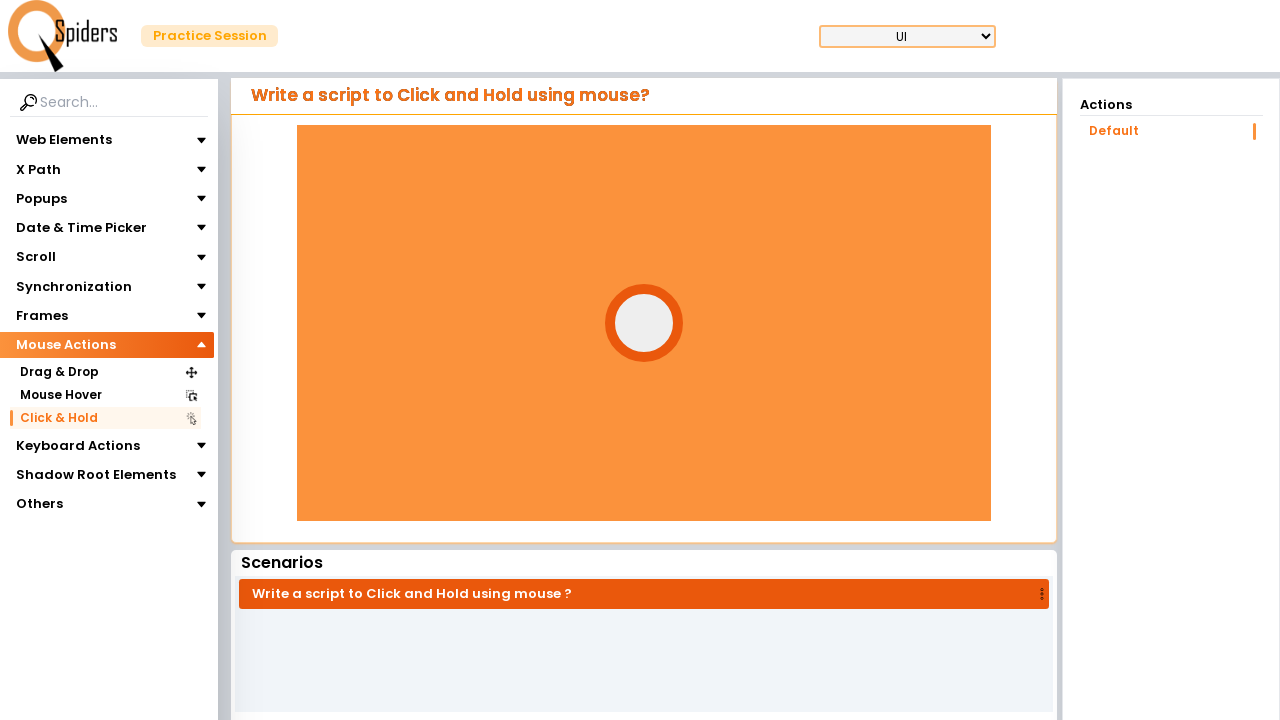

Hovered over the circle element at (644, 323) on #circle
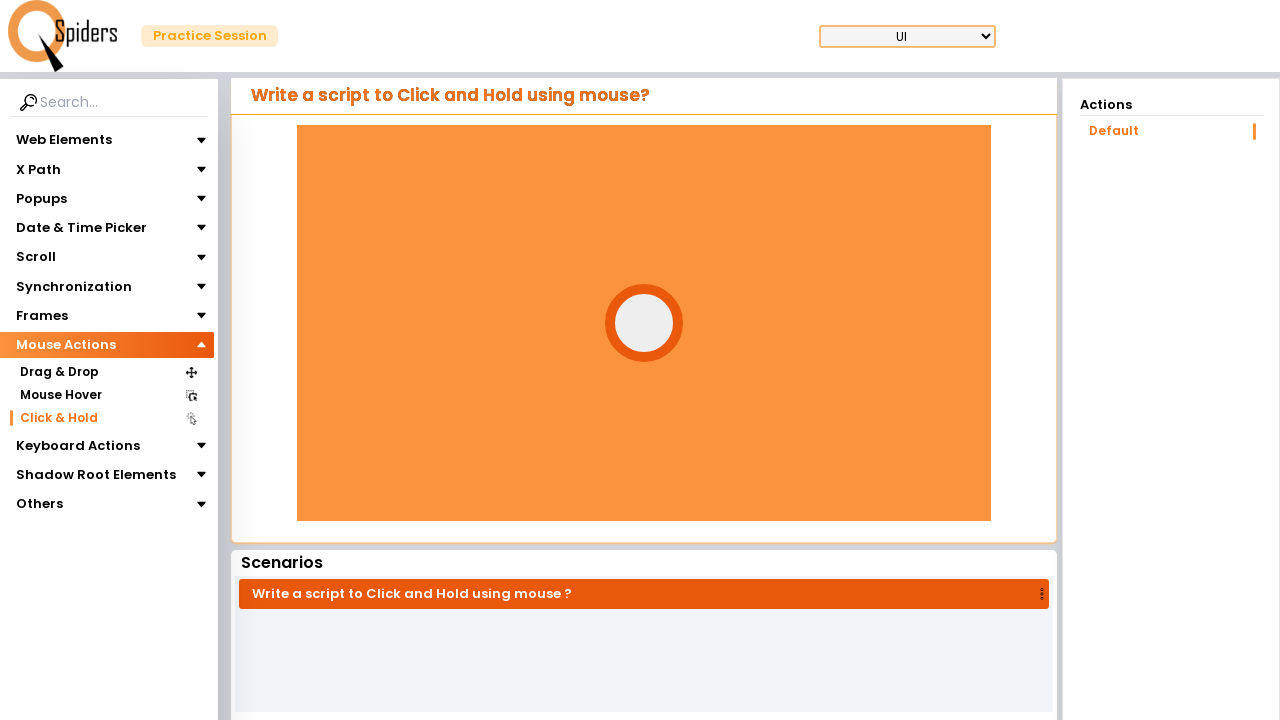

Pressed mouse button down on circle element at (644, 323)
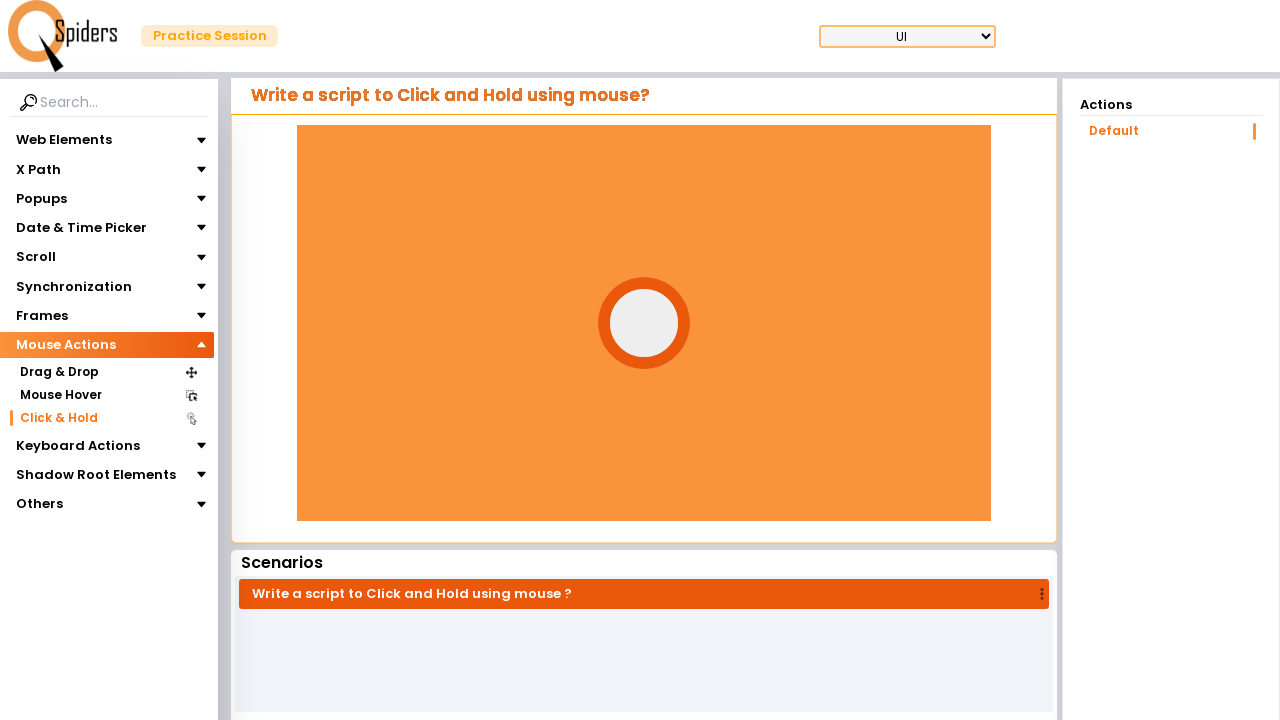

Held mouse button down for 2000ms
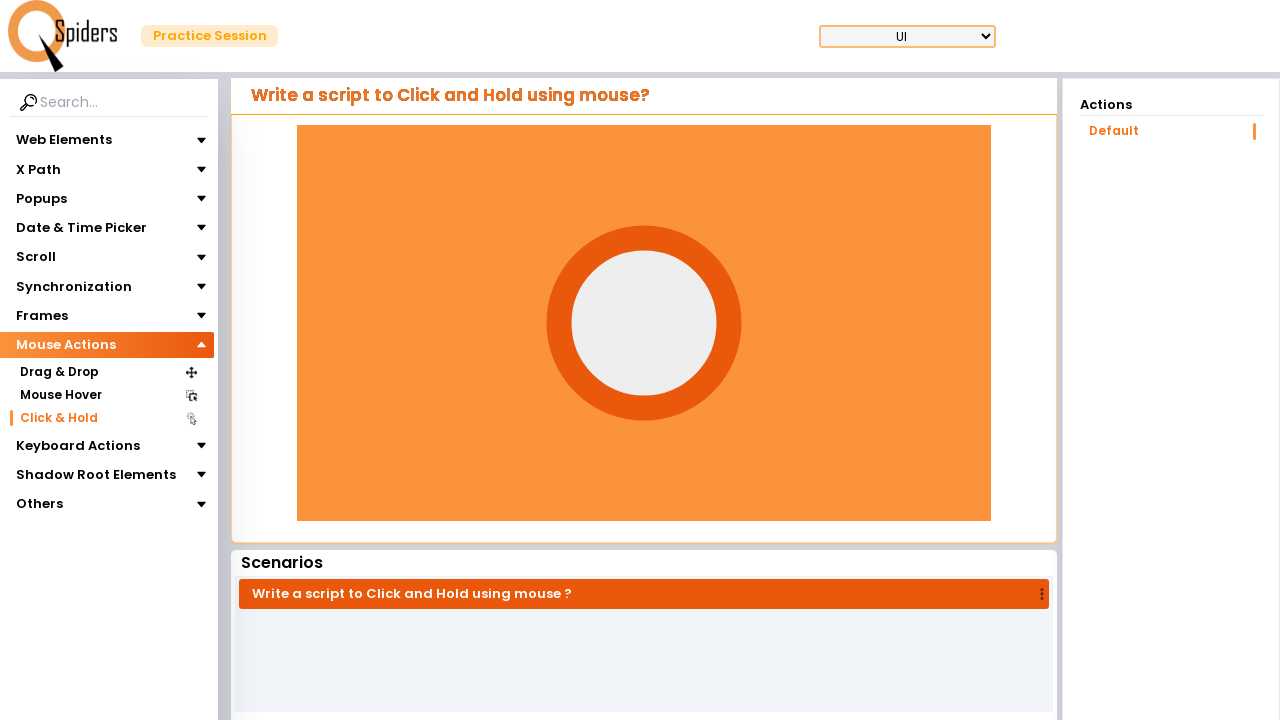

Released mouse button after click-and-hold action at (644, 323)
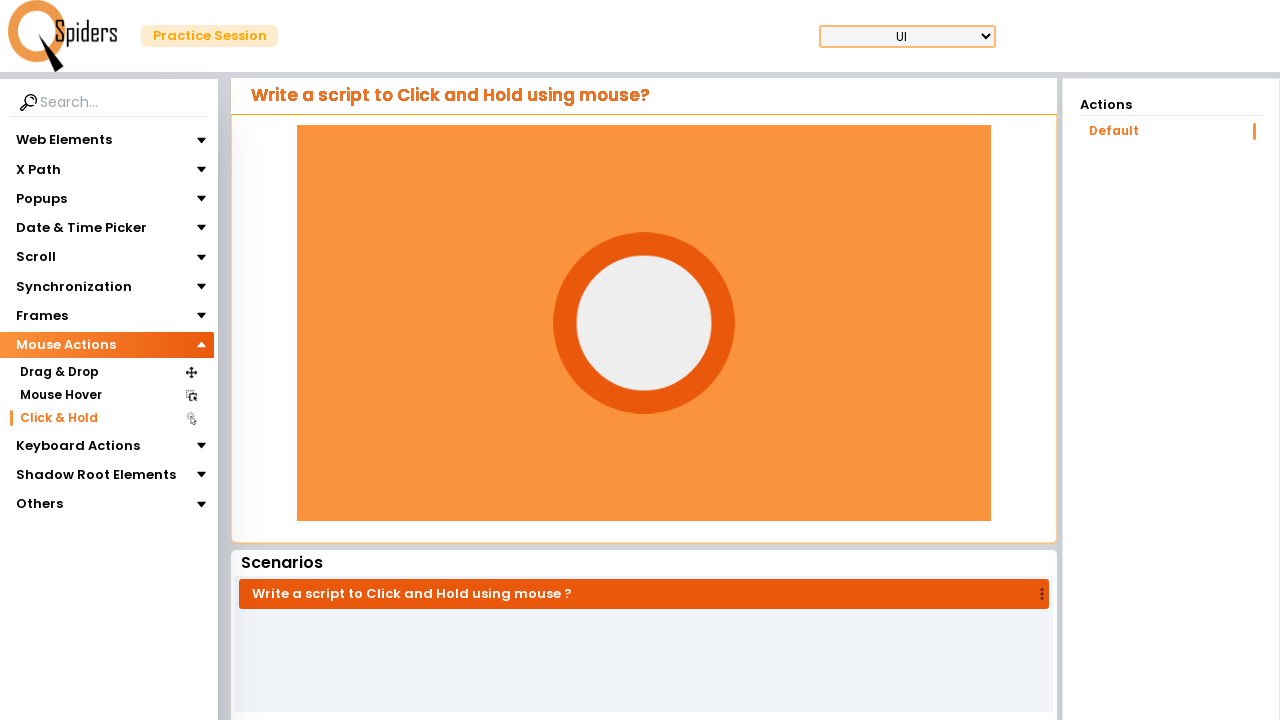

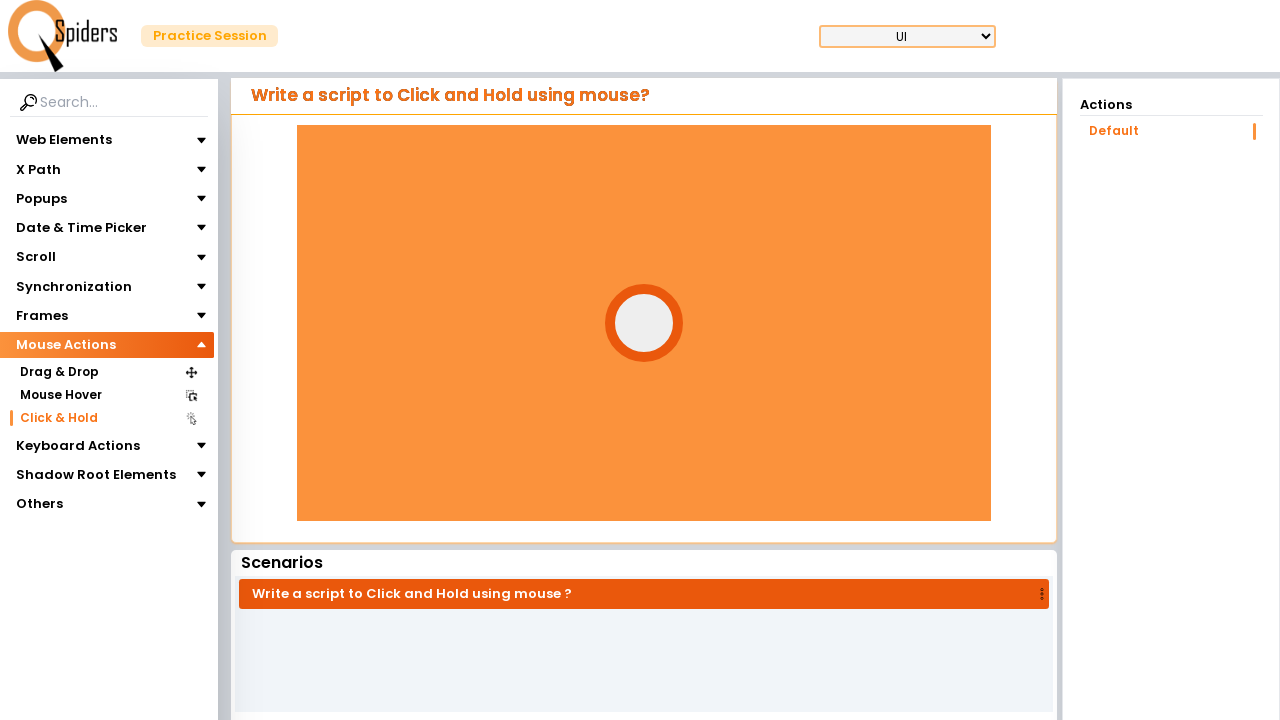